Tests right-click context menu by opening menu, hovering over Quit option, clicking it, and accepting the alert

Starting URL: http://swisnl.github.io/jQuery-contextMenu/demo.html

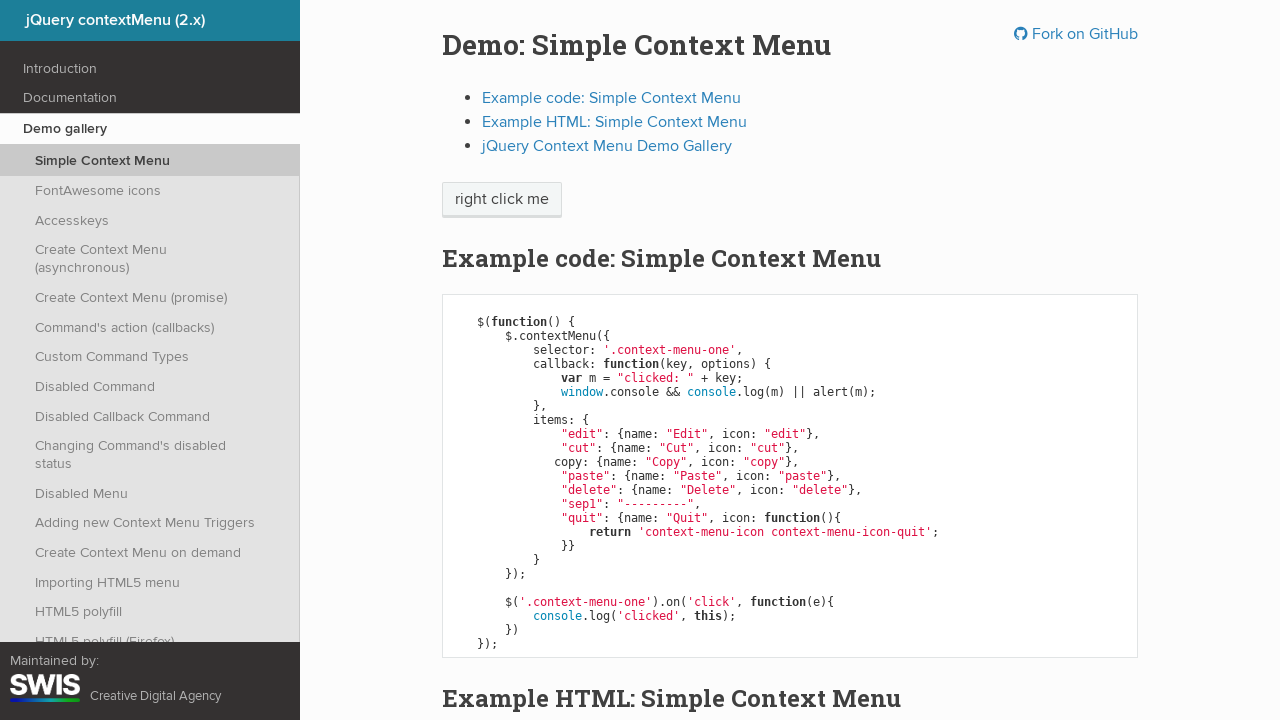

Right-clicked on 'right click me' element to open context menu at (502, 200) on //span[text()='right click me']
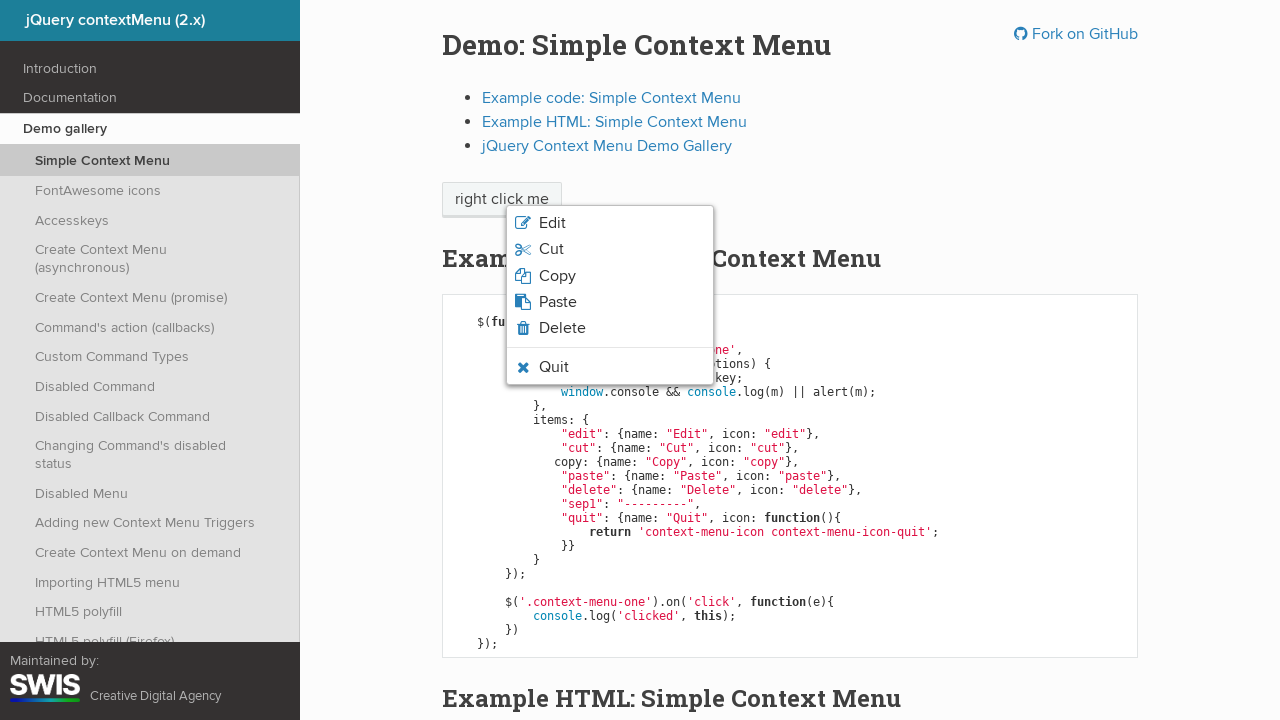

Waited for context menu edit option to appear
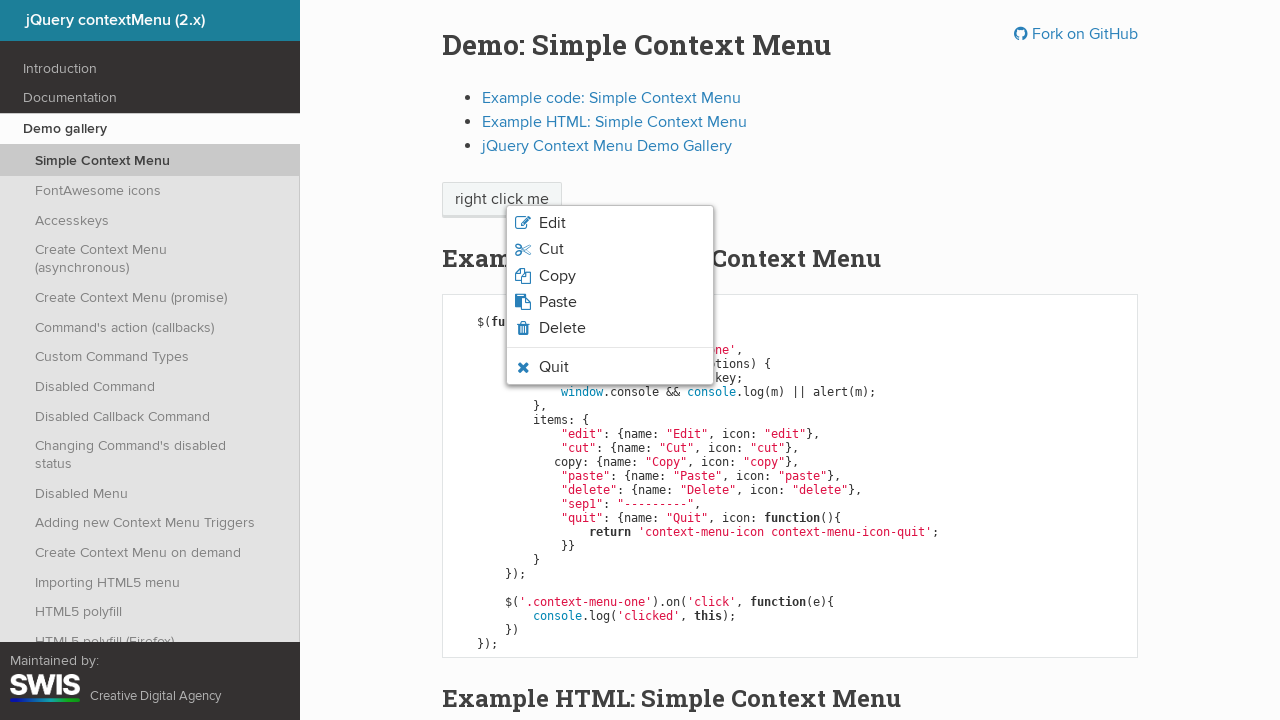

Verified context menu edit option is visible
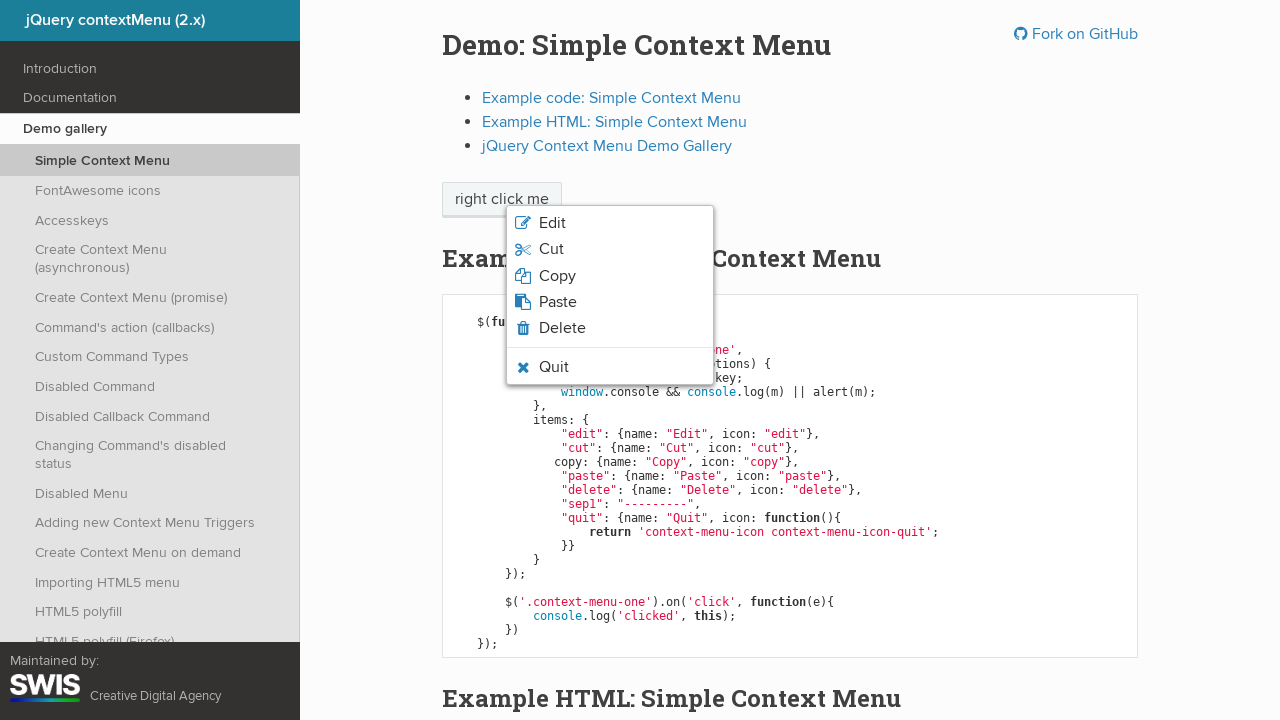

Hovered over Quit option in context menu at (610, 367) on li.context-menu-icon-quit
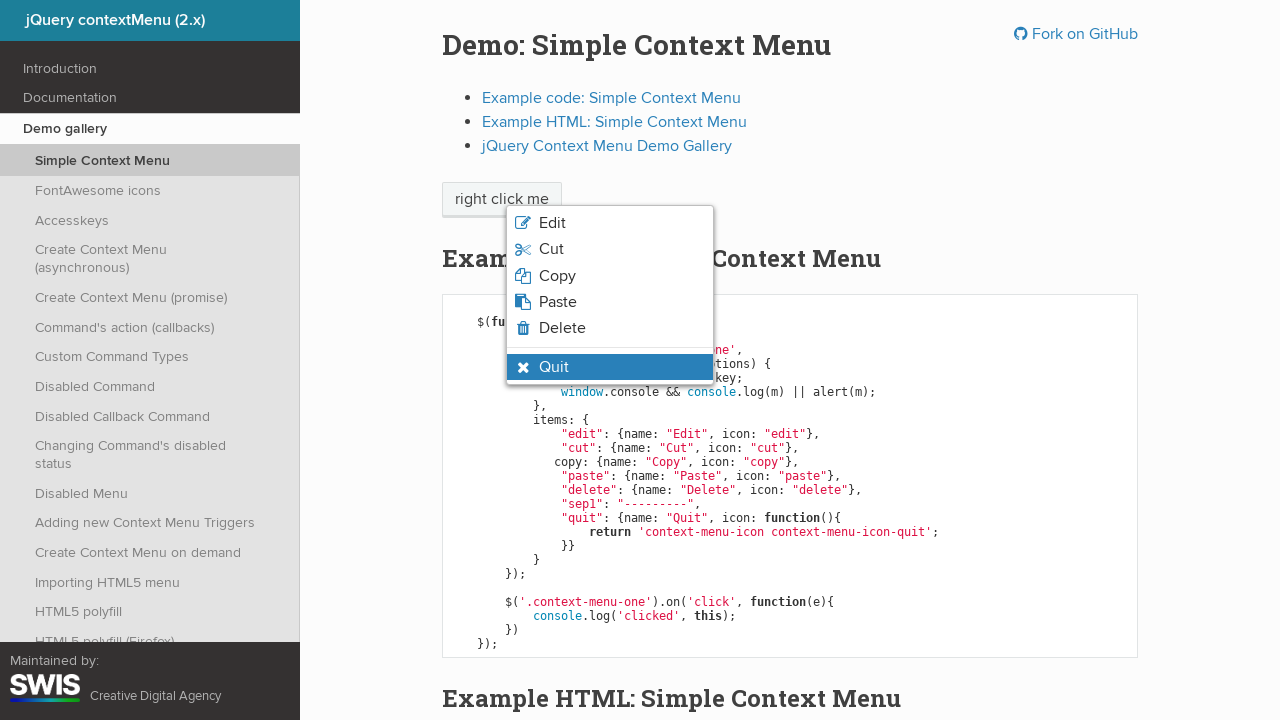

Waited for Quit option to be highlighted
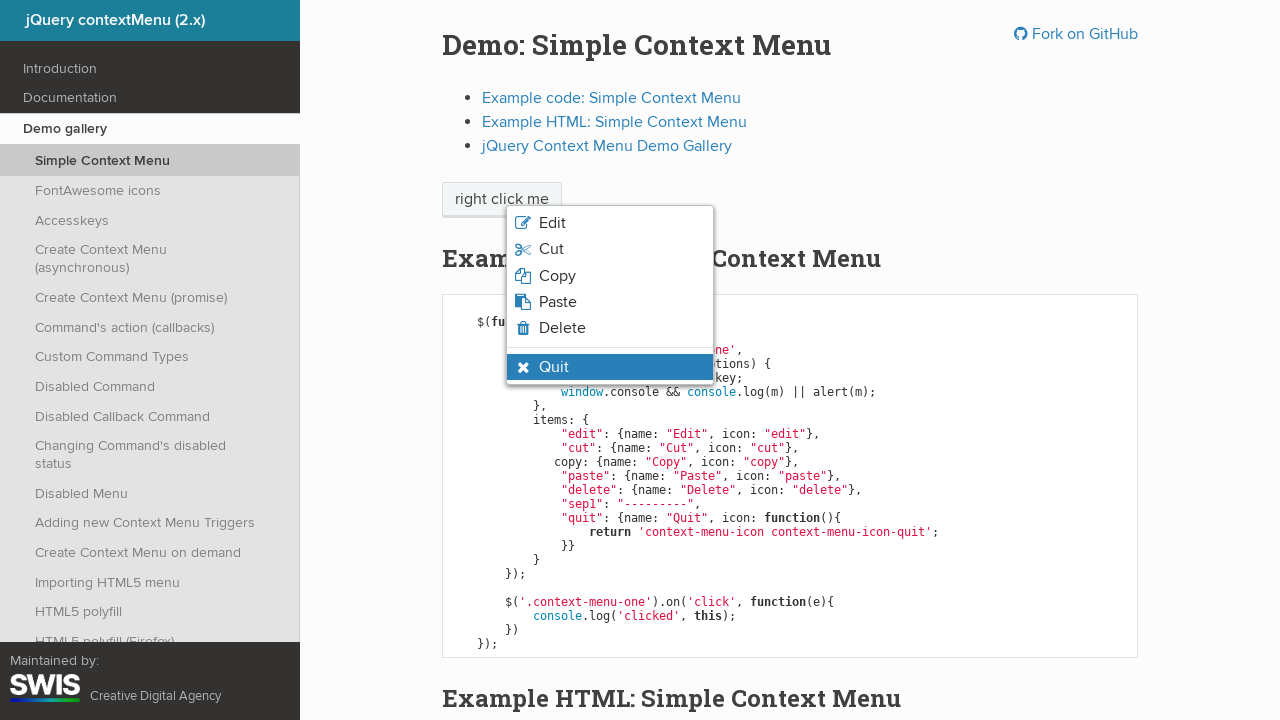

Verified Quit option is highlighted
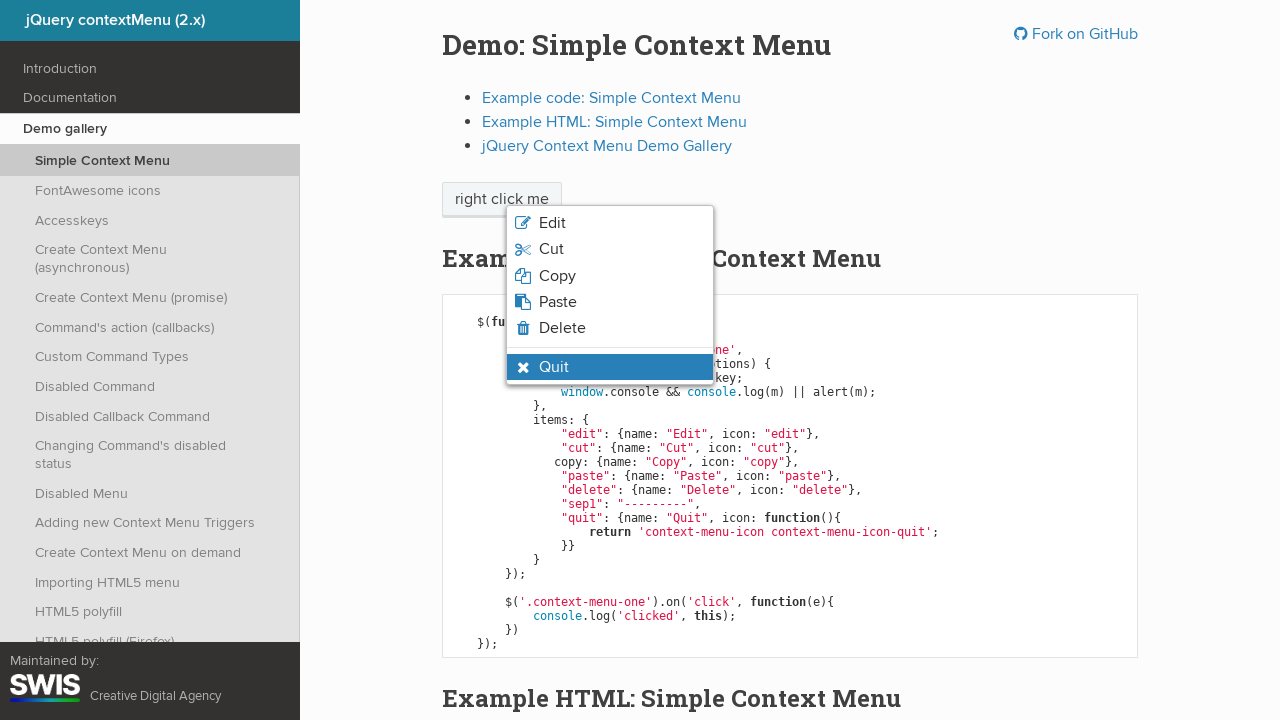

Clicked on highlighted Quit option at (610, 367) on li.context-menu-icon-quit.context-menu-visible.context-menu-hover
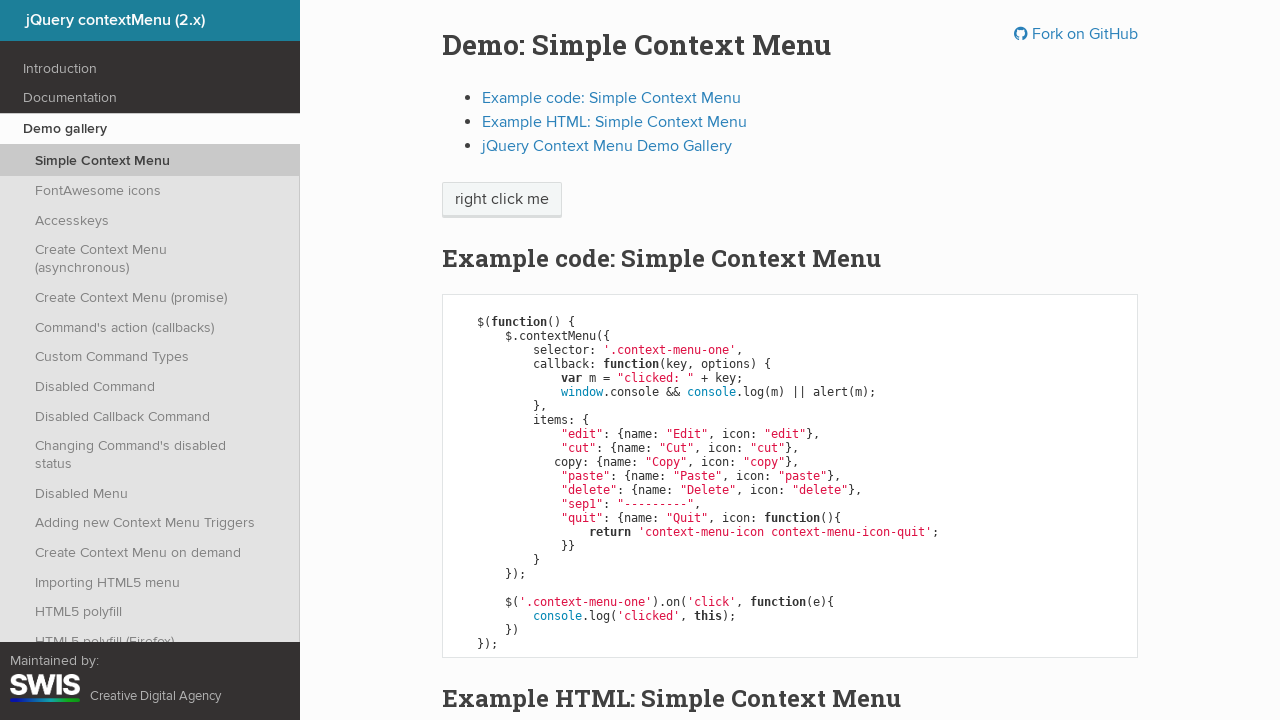

Set up handler to accept alert dialog
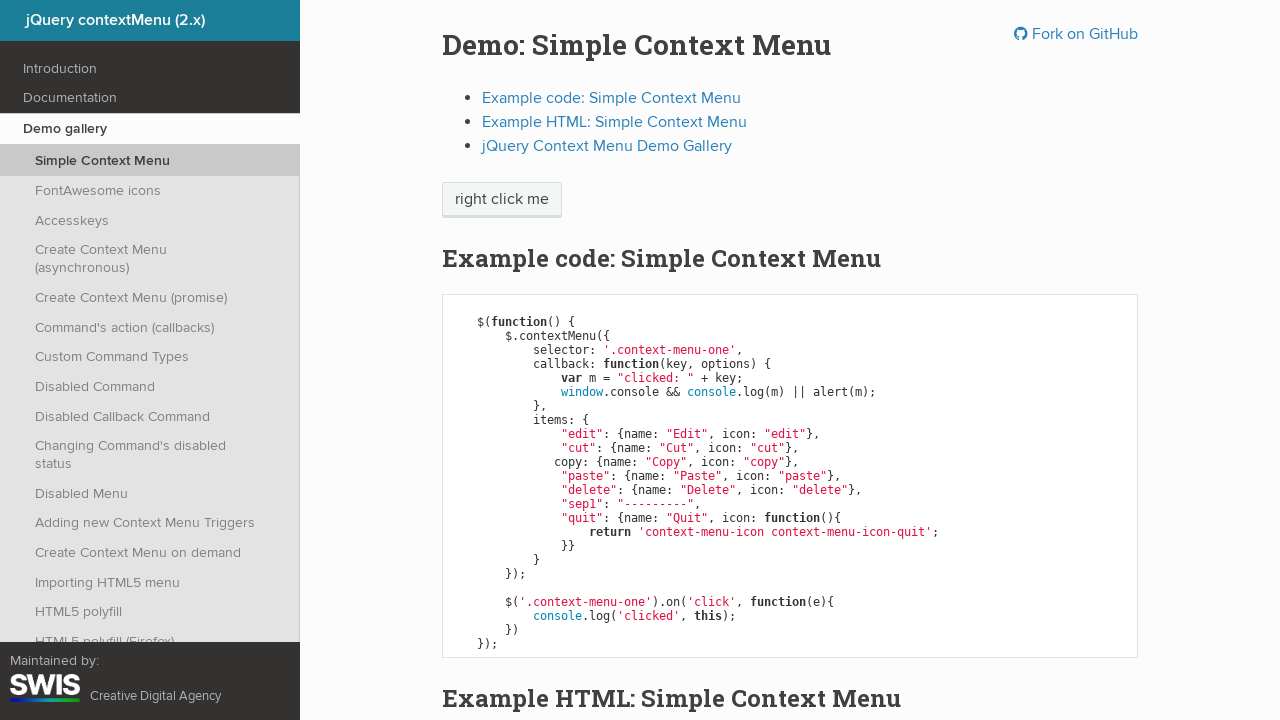

Verified context menu has been closed
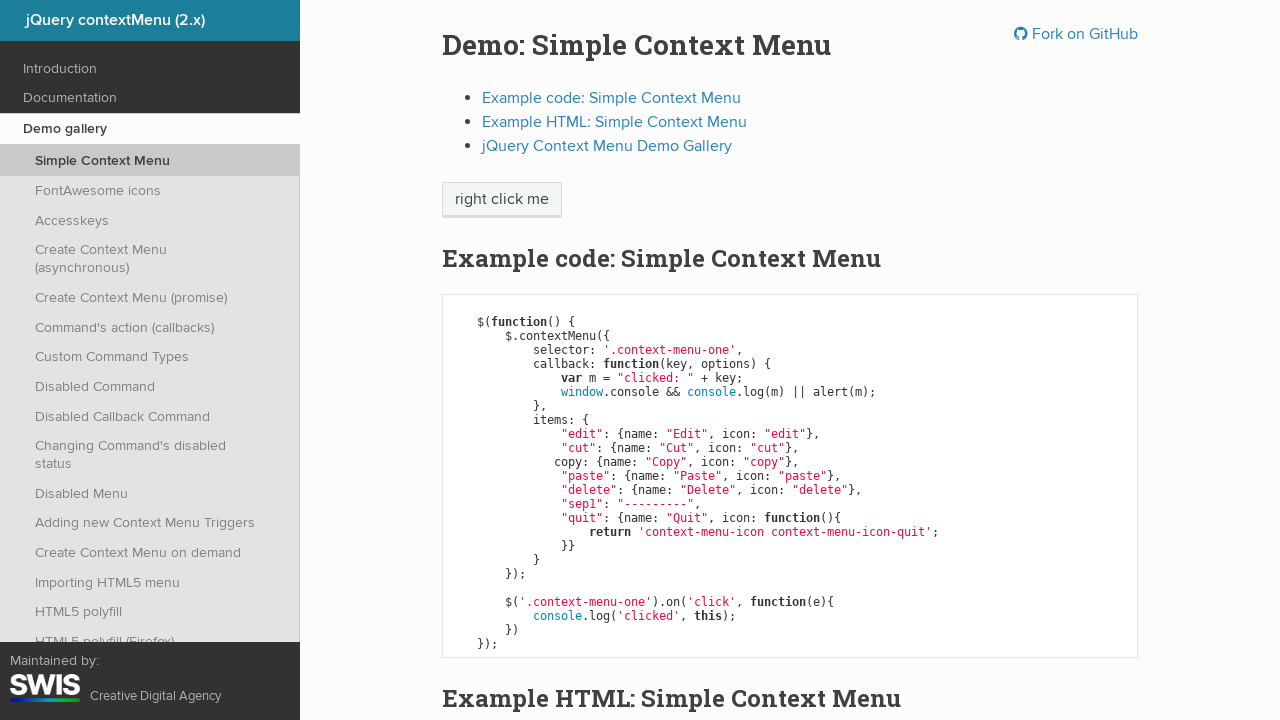

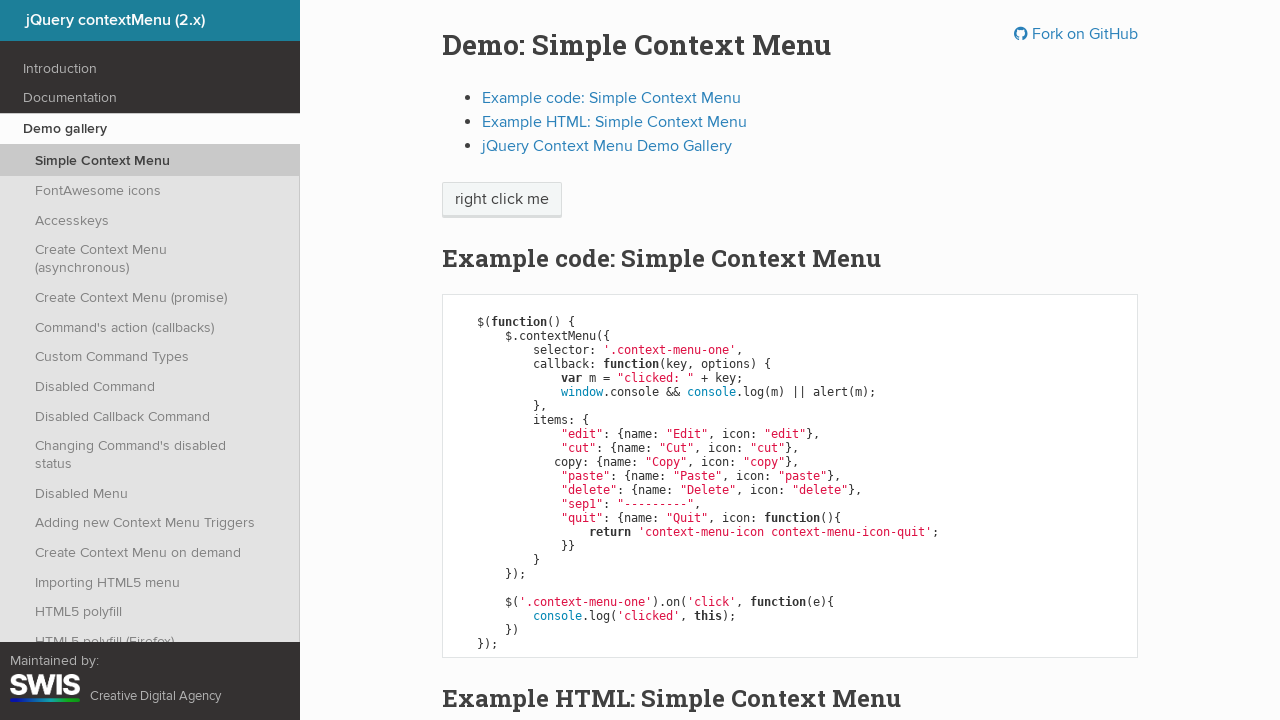